Tests JavaScript confirmation alert handling by clicking a button that triggers a confirmation popup and then dismissing the alert

Starting URL: https://demoqa.com/alerts

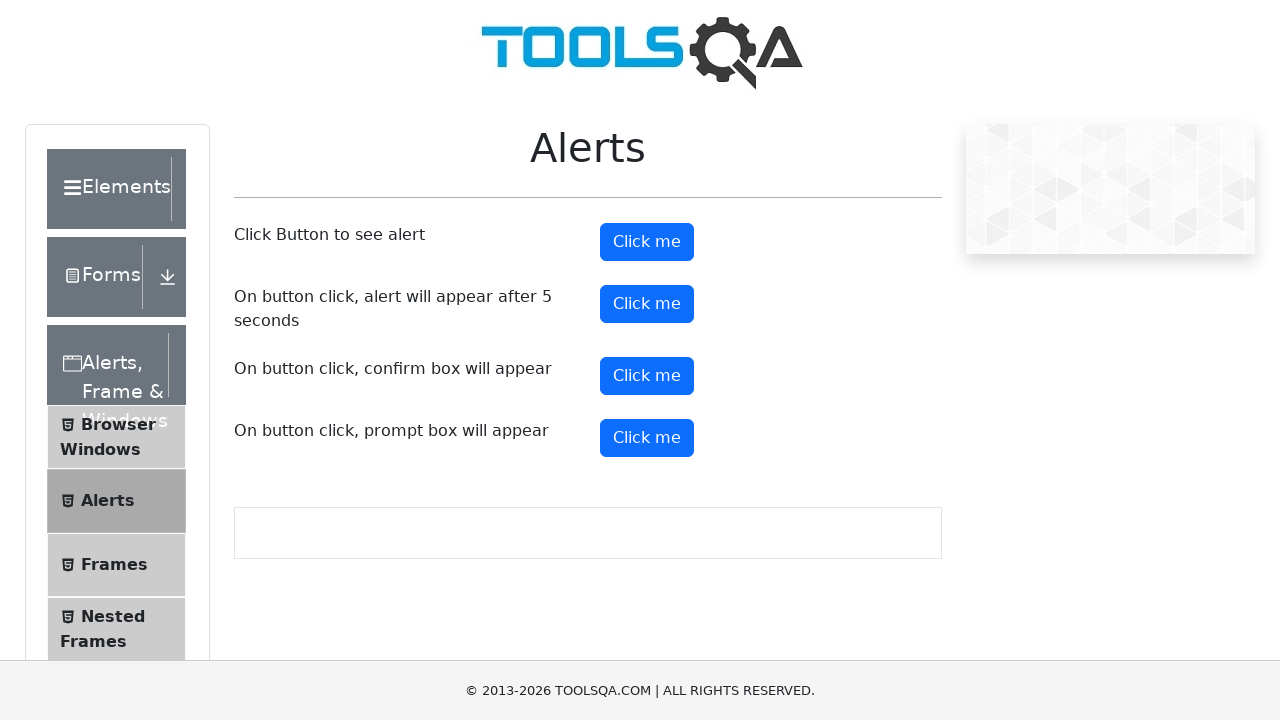

Clicked confirm button to trigger confirmation alert at (647, 376) on #confirmButton
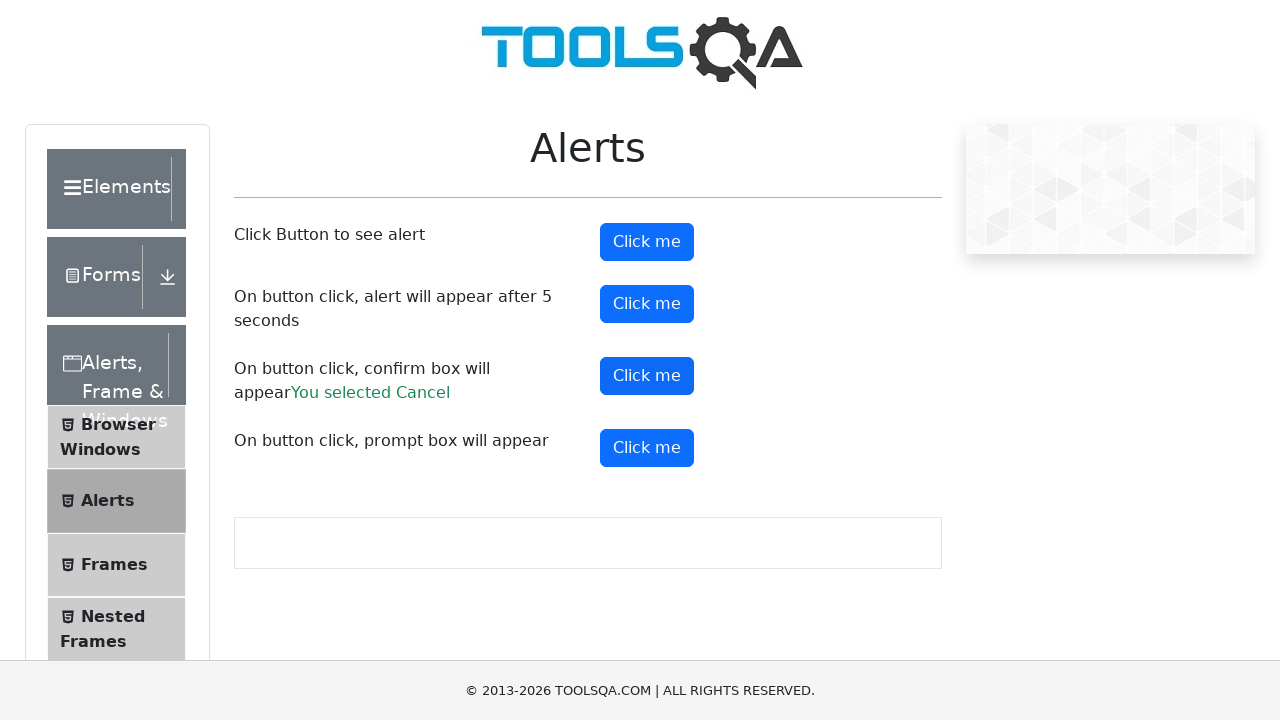

Set up dialog handler to dismiss alerts
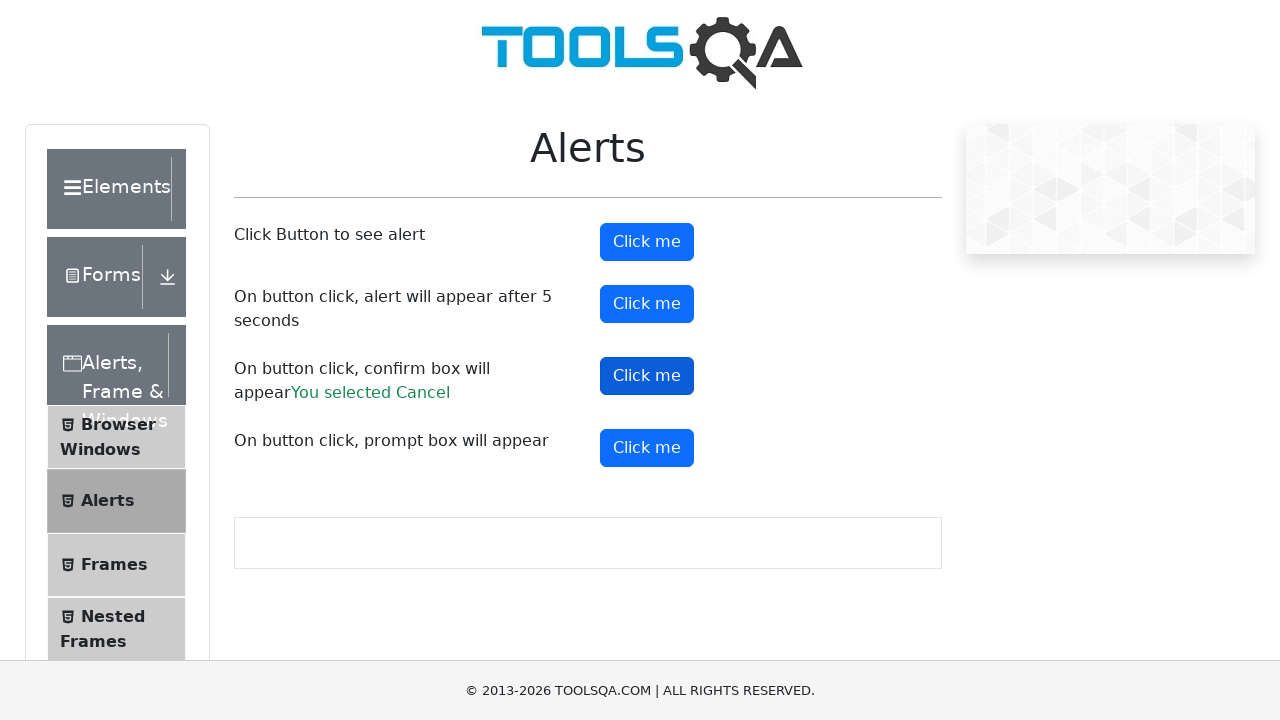

Registered dialog handler function
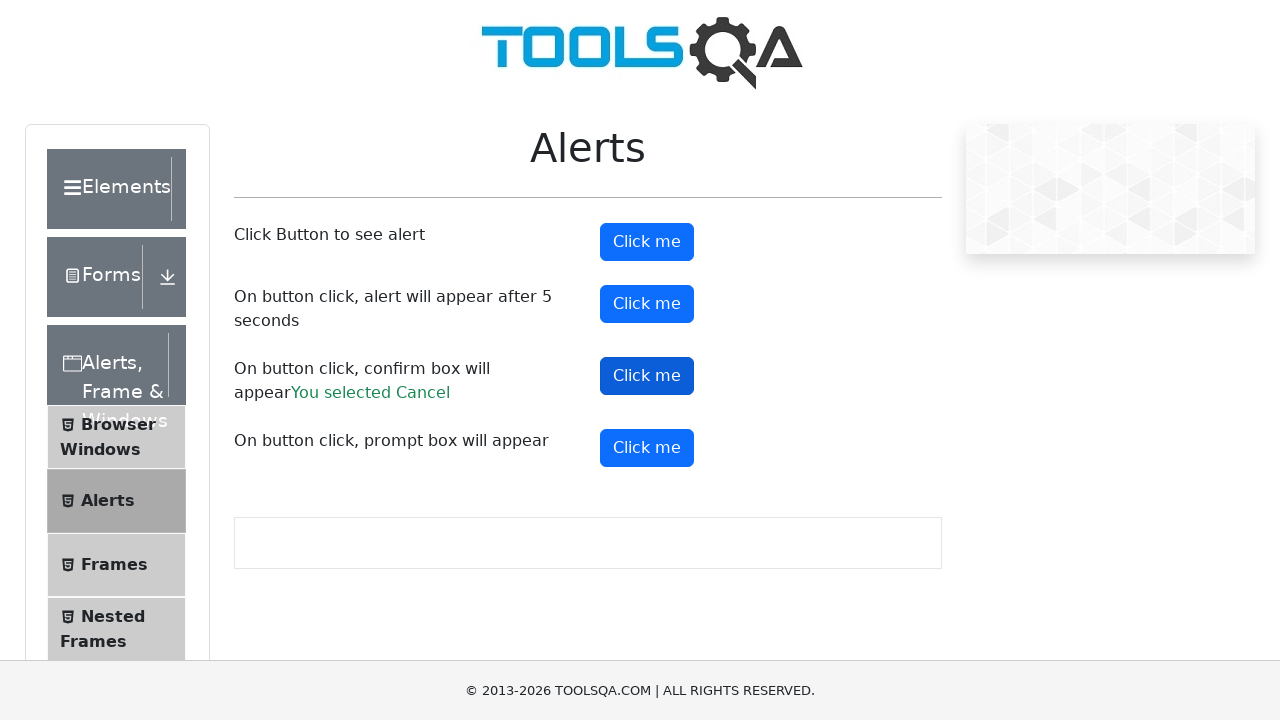

Clicked confirm button again to trigger confirmation popup at (647, 376) on #confirmButton
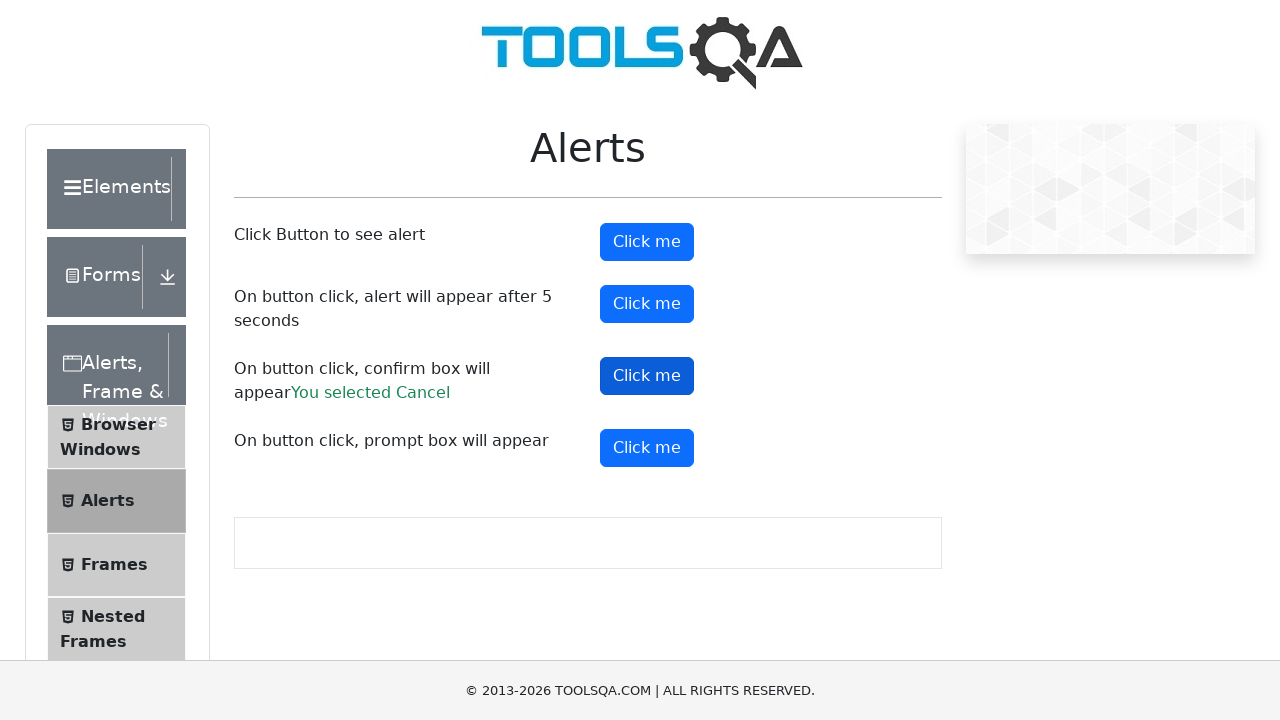

Waited for alert interaction to complete
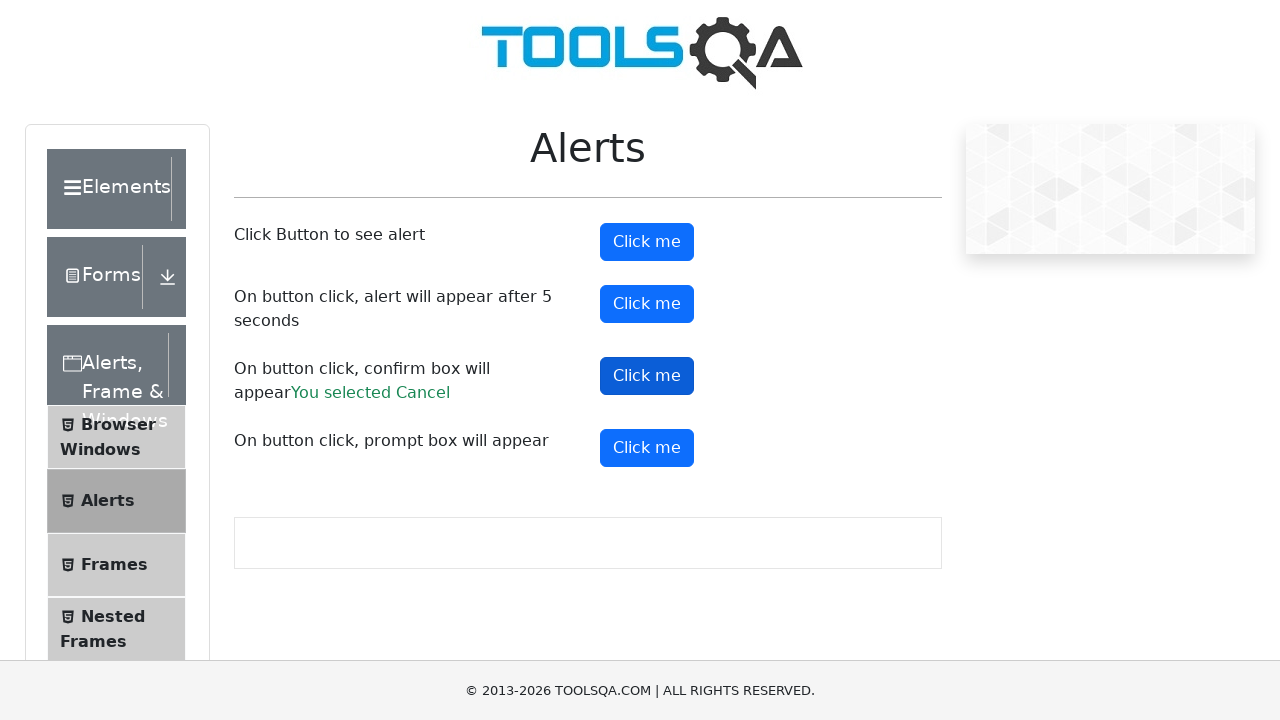

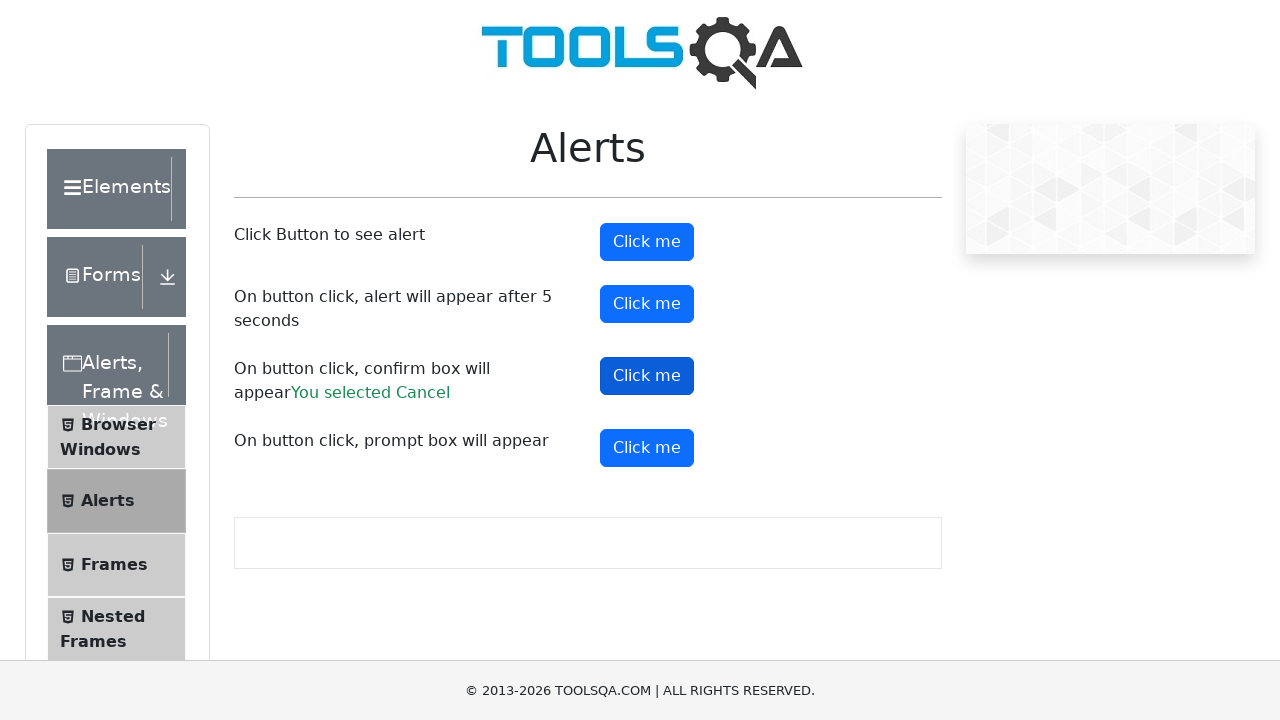